Tests dropdown select functionality by selecting options using different methods: visible text, index, and value attribute.

Starting URL: https://v1.training-support.net/selenium/selects

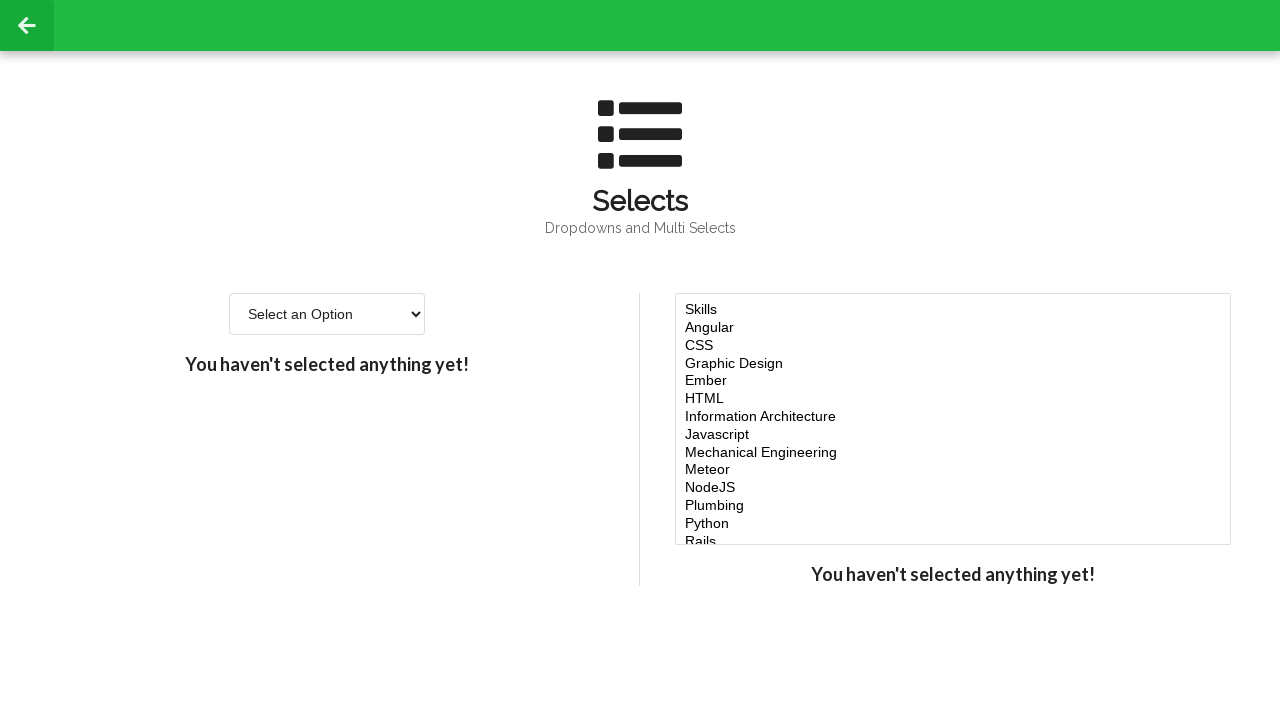

Selected 'Option 2' from dropdown using visible text on #single-select
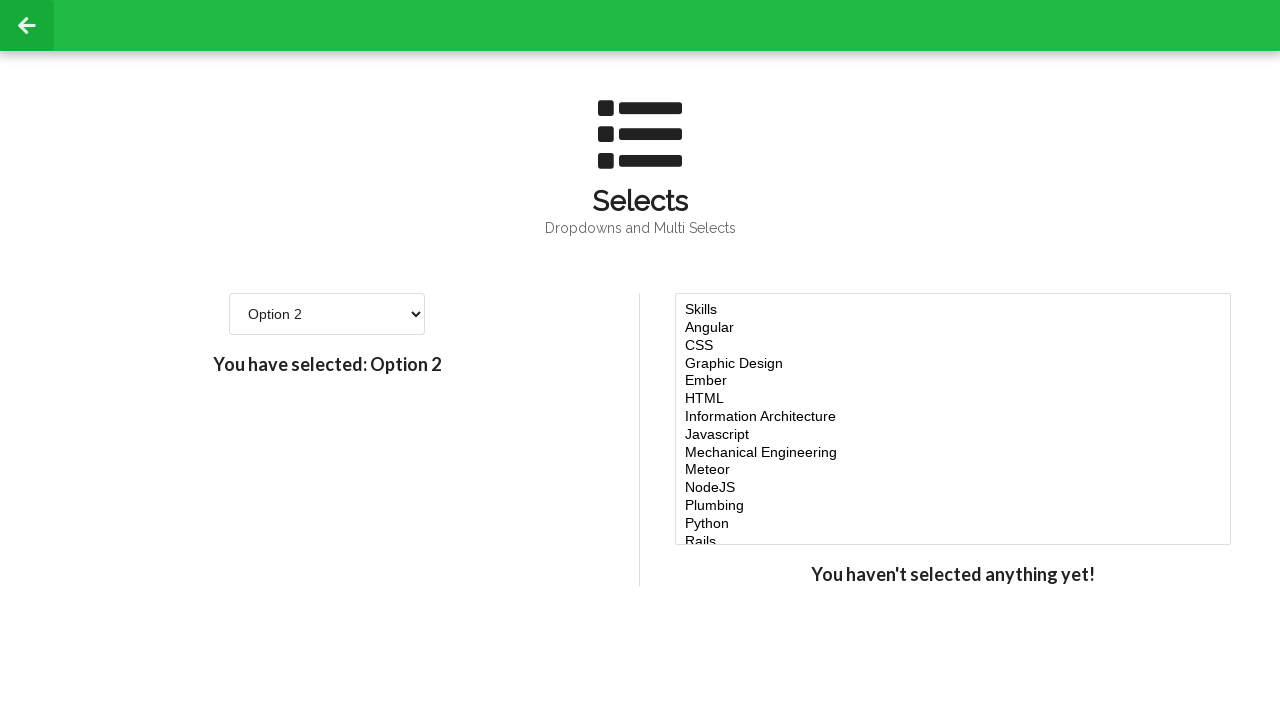

Selected option at index 3 from dropdown on #single-select
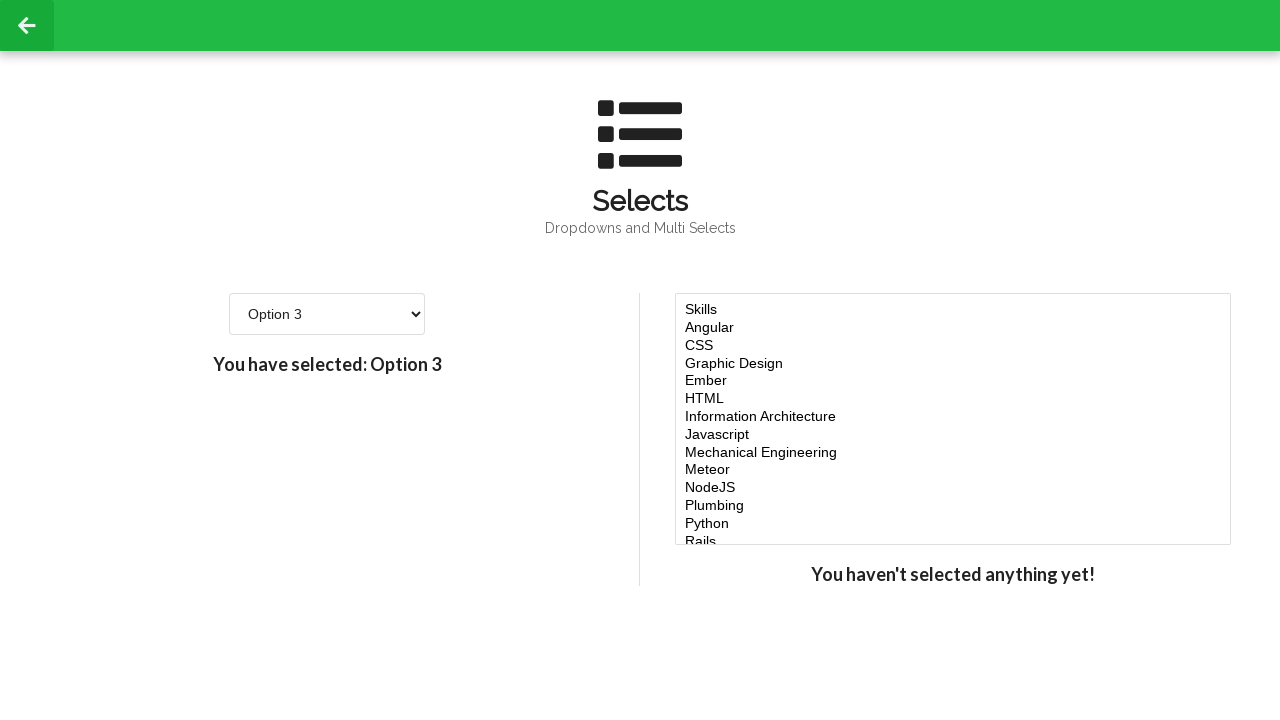

Selected option with value '4' from dropdown on #single-select
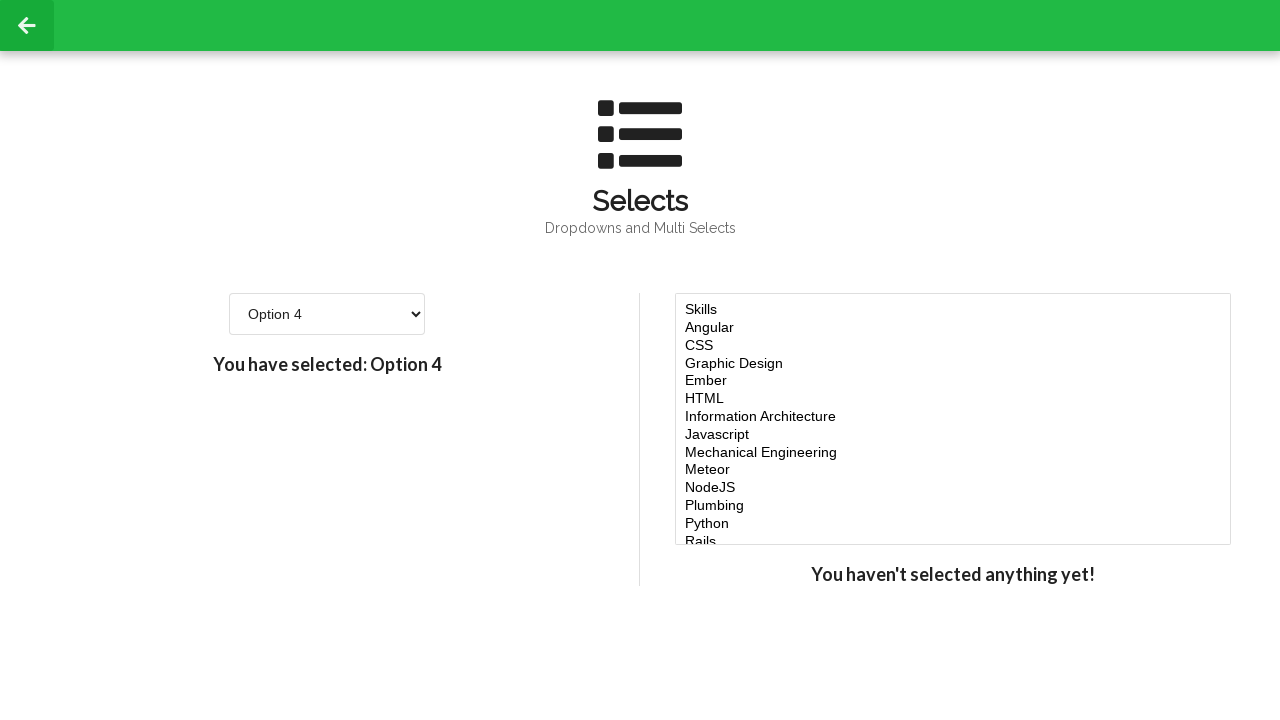

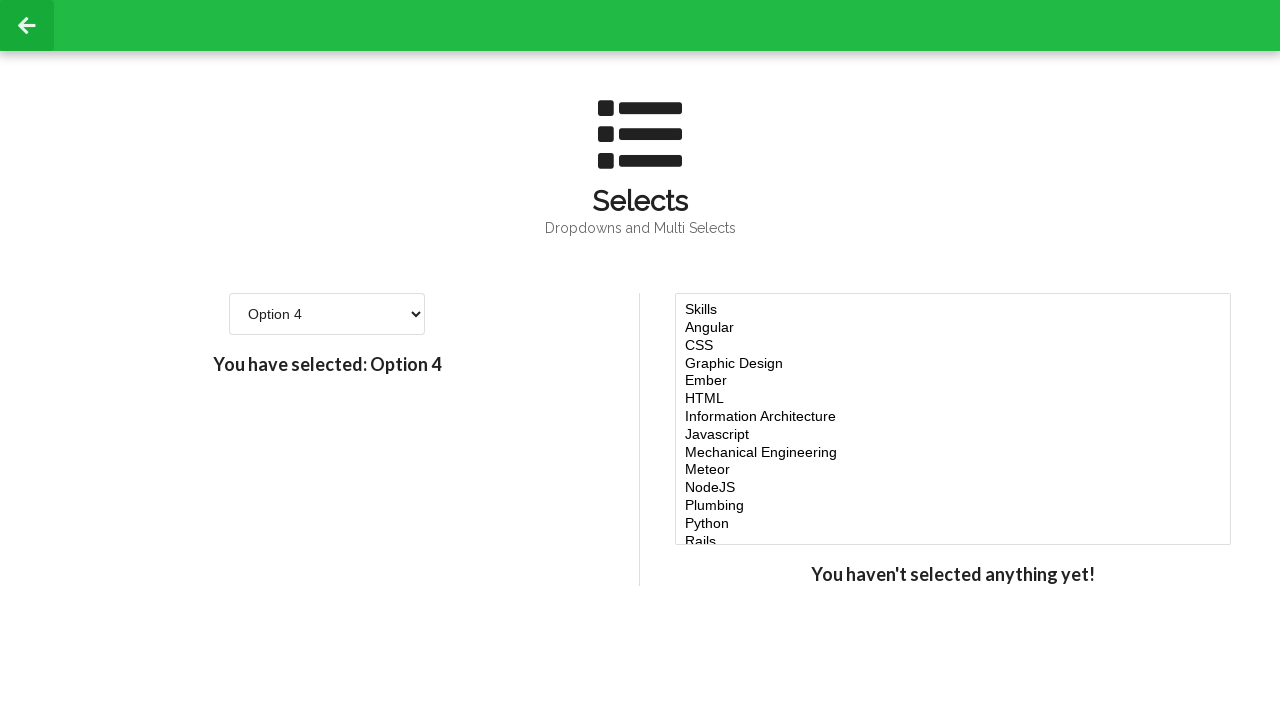